Tests login with standard user and counts inventory items on the page

Starting URL: https://www.saucedemo.com/

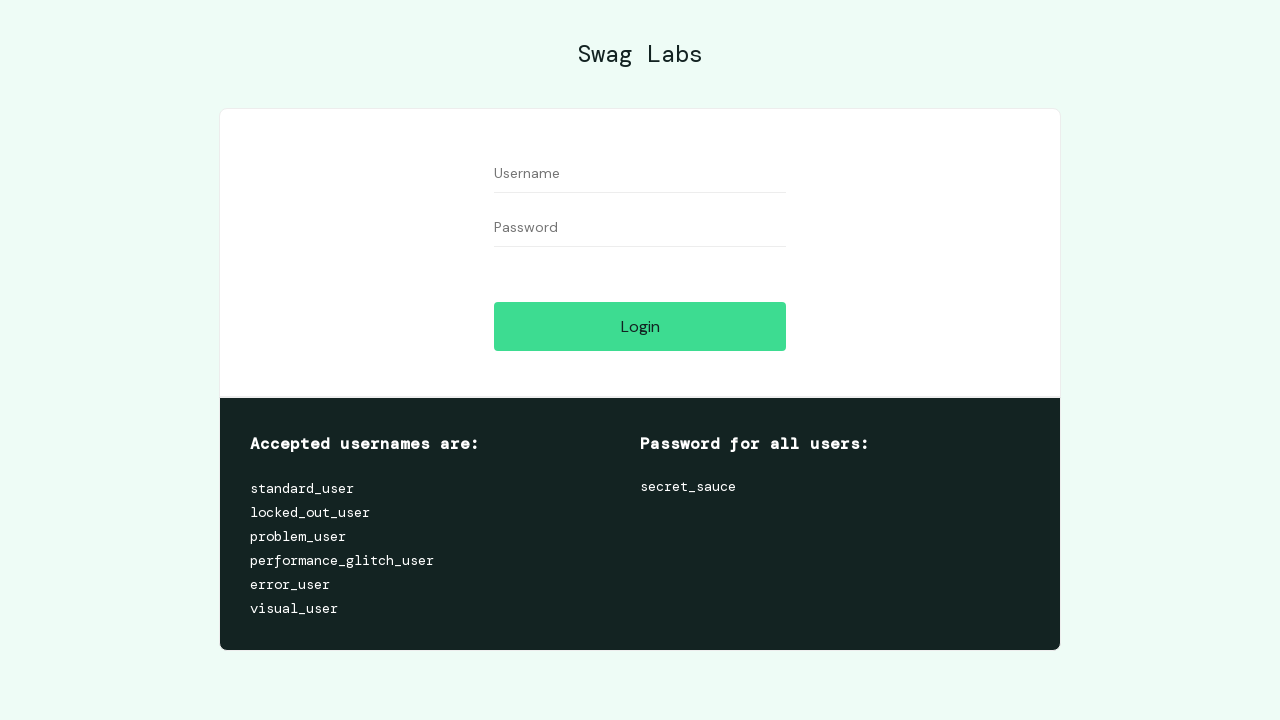

Clicked login button at (640, 326) on #login-button
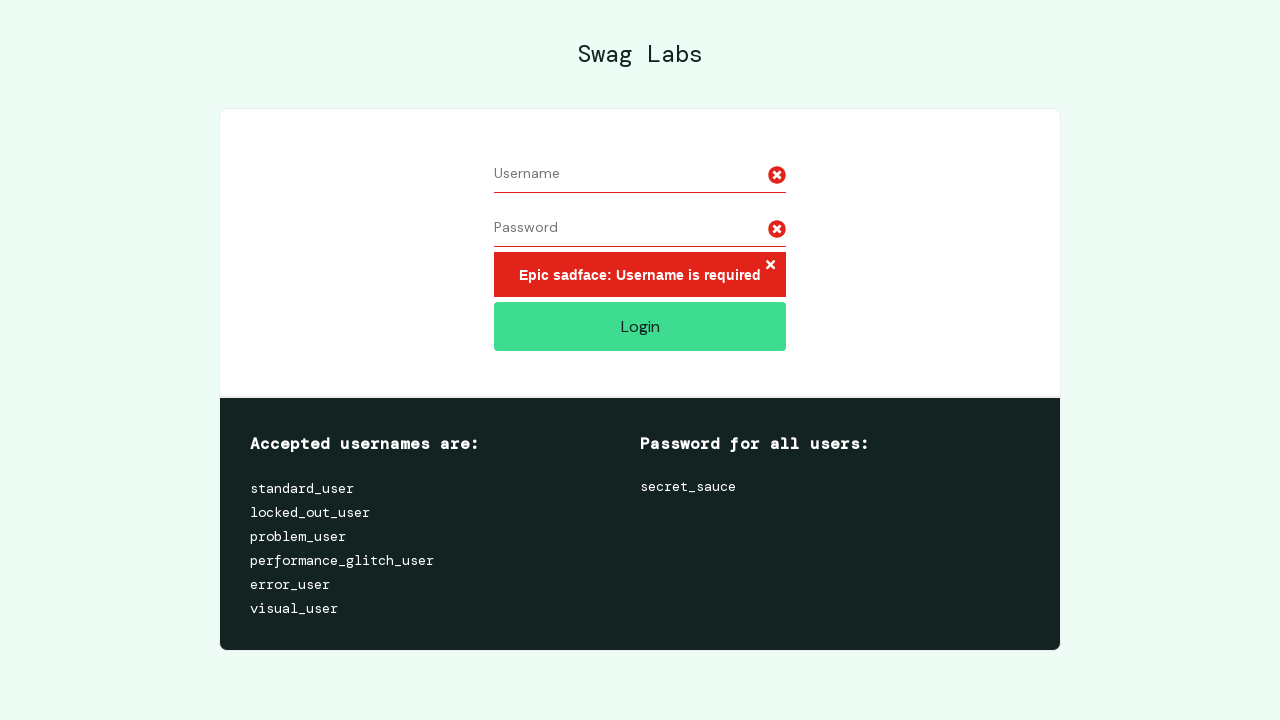

Filled username field with 'standard_user' on #user-name
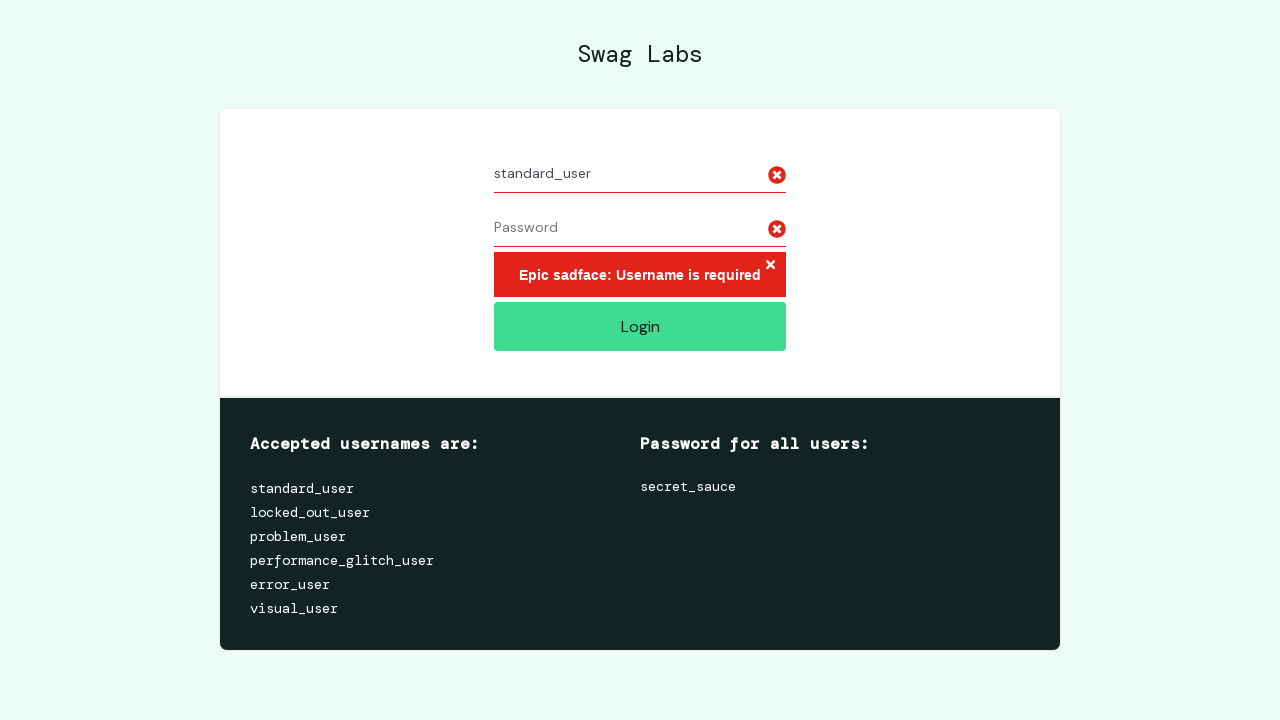

Filled password field with 'secret_sauce' on #password
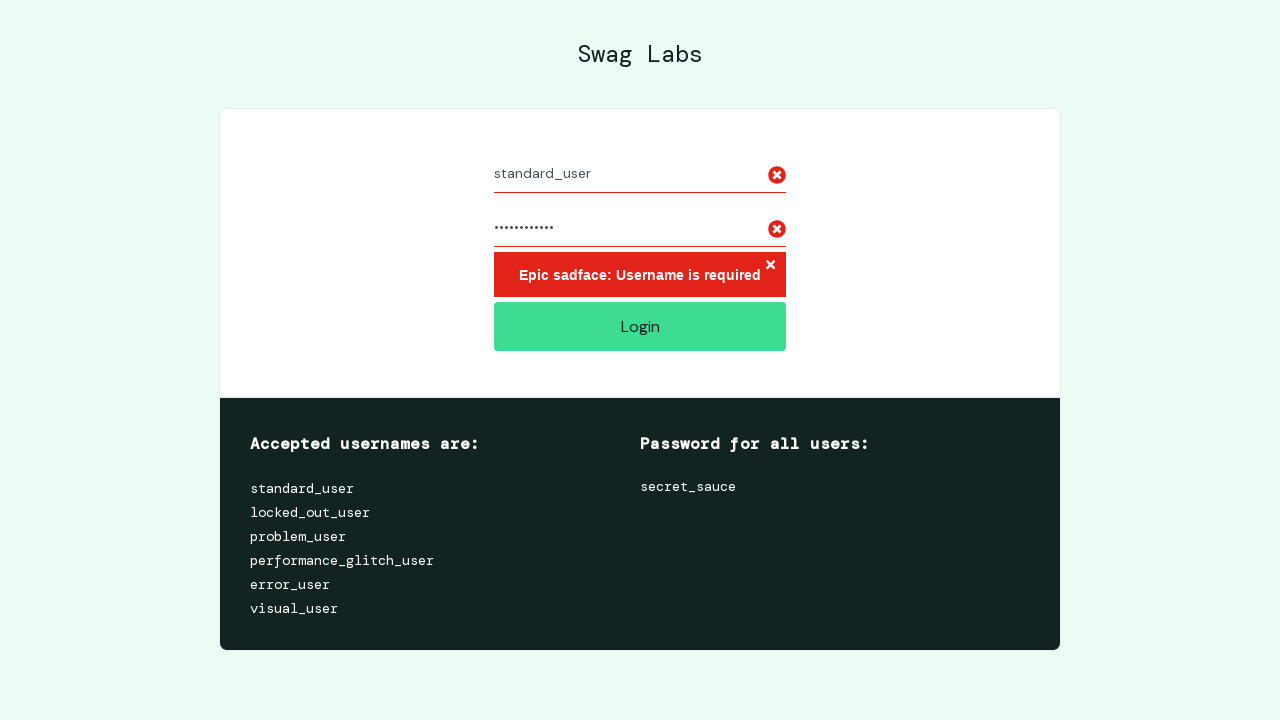

Clicked login button to submit credentials at (640, 326) on #login-button
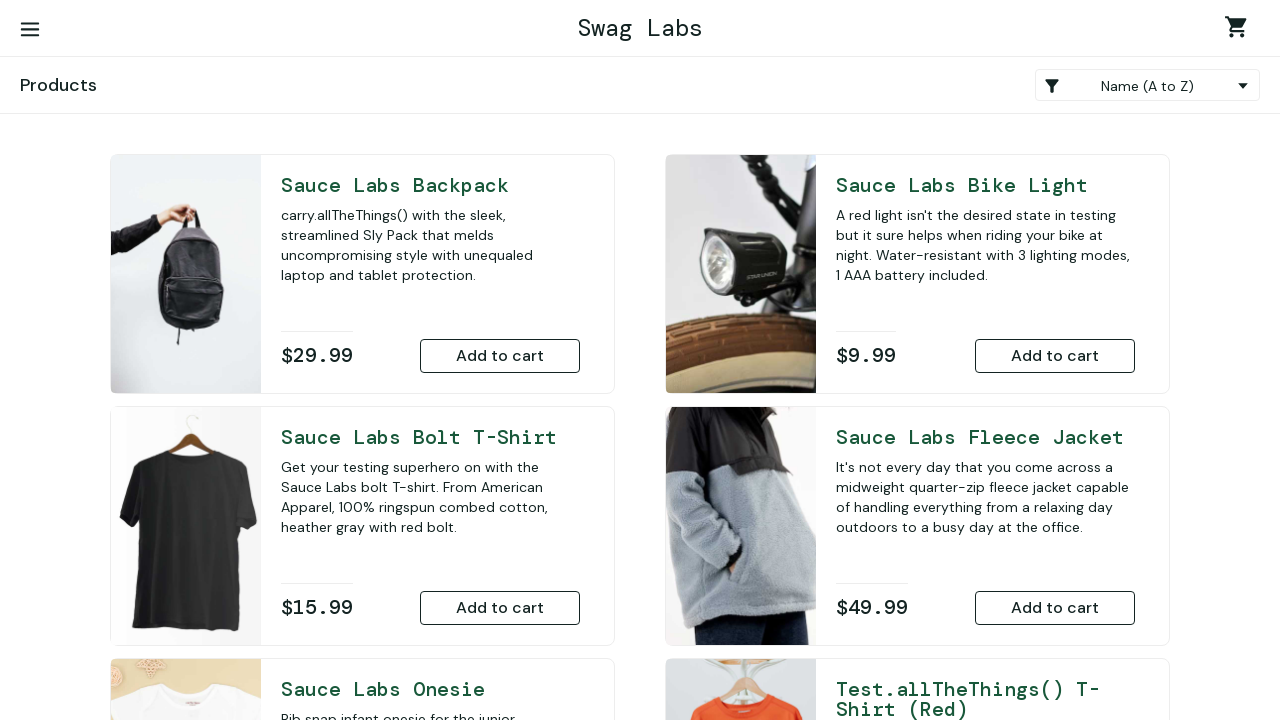

Inventory items loaded on page
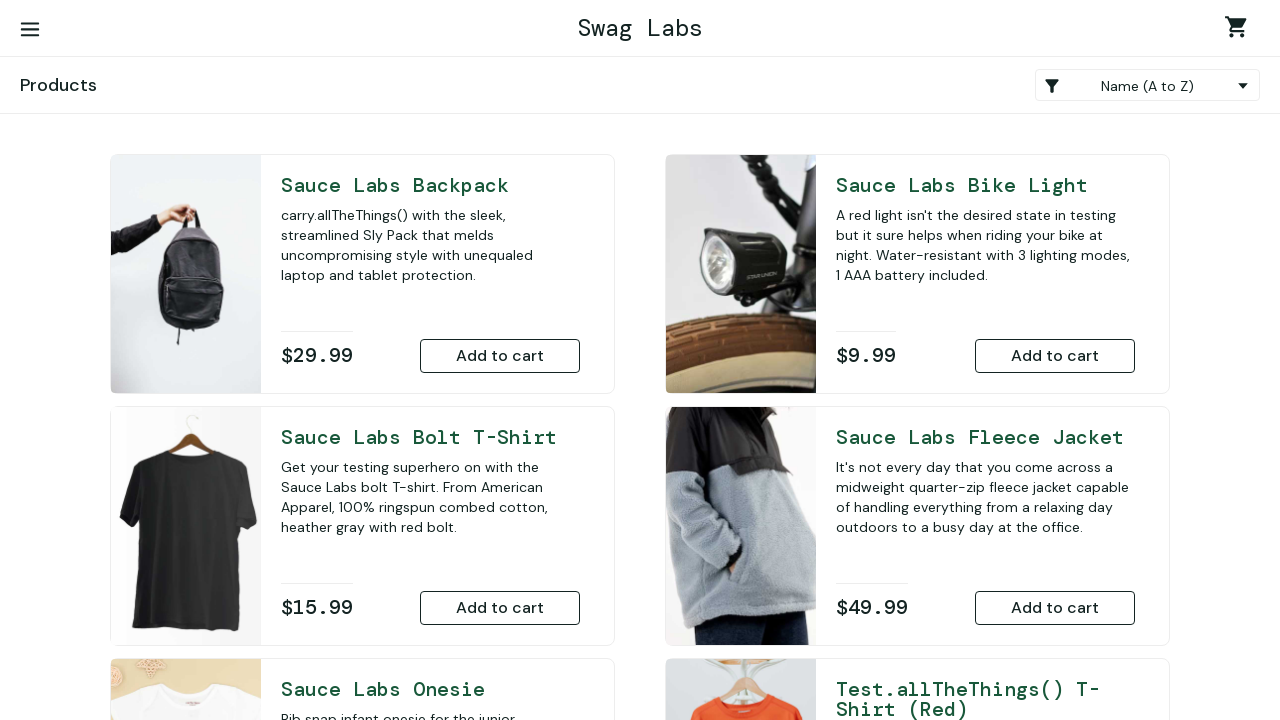

Counted inventory items: 6 items found
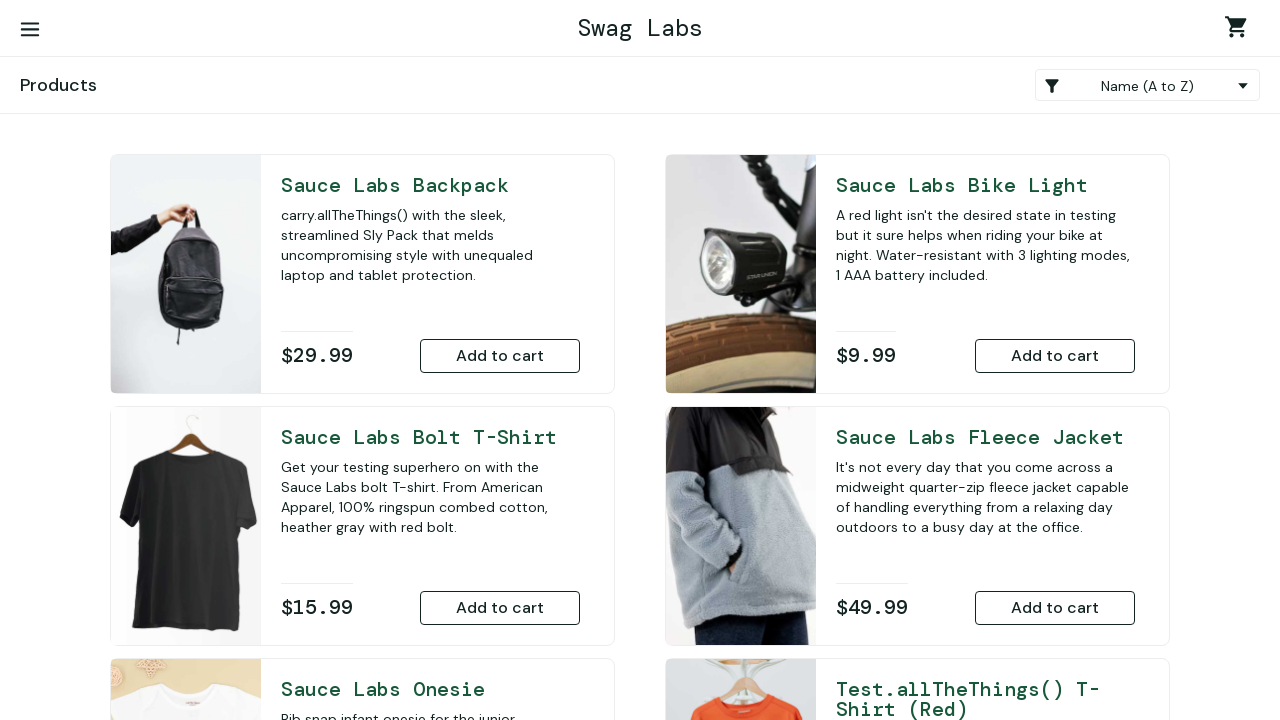

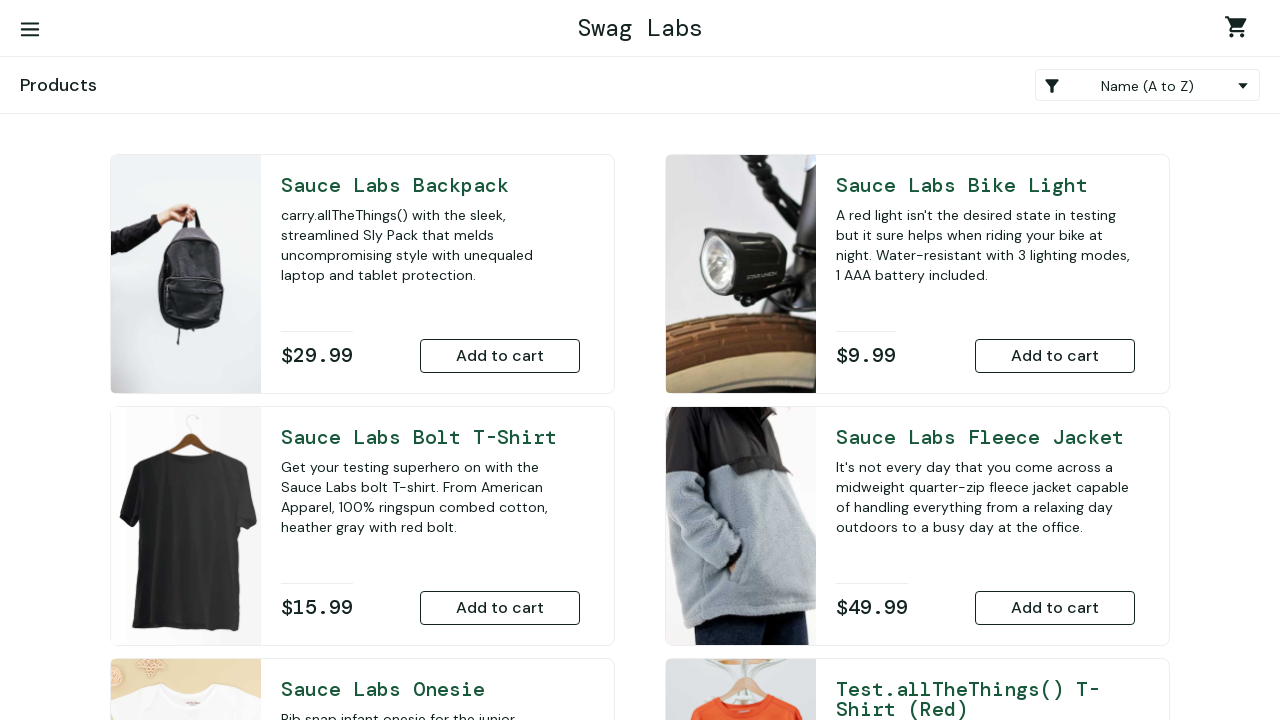